Navigates to the RedBus travel booking website and verifies the page loads successfully by waiting for the page to be ready.

Starting URL: https://www.redbus.in/

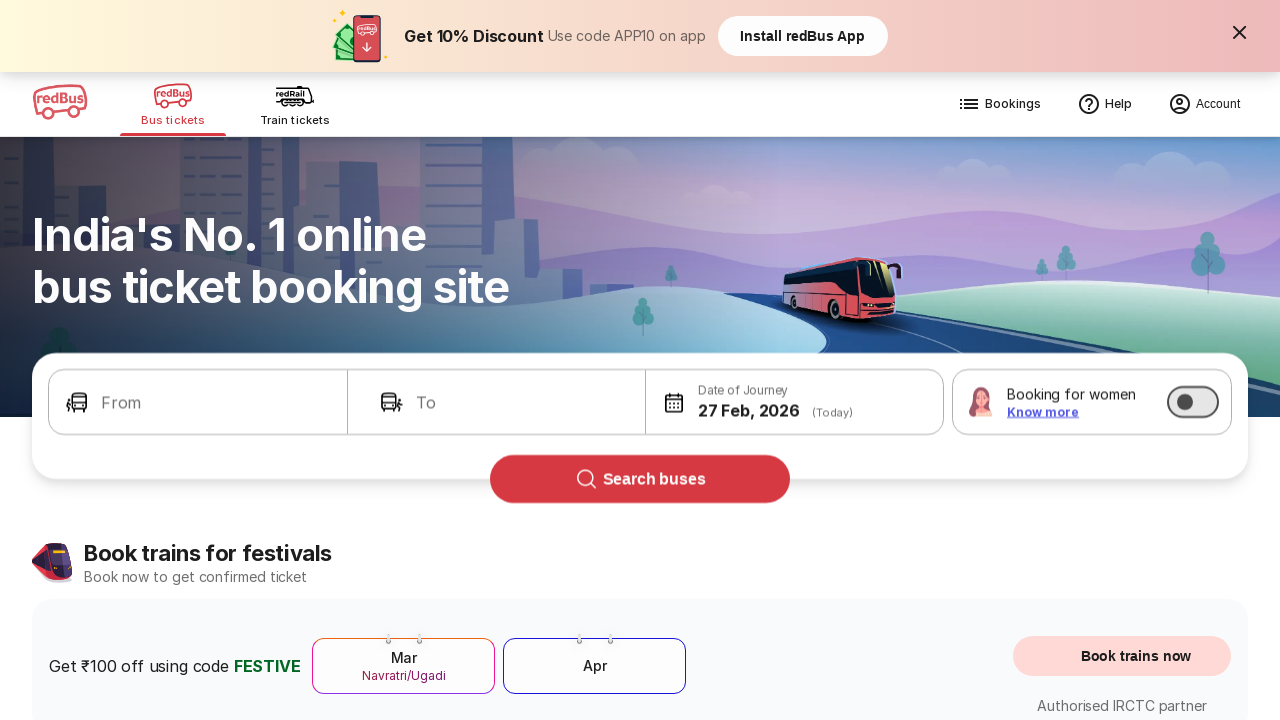

Waited for page to reach network idle state
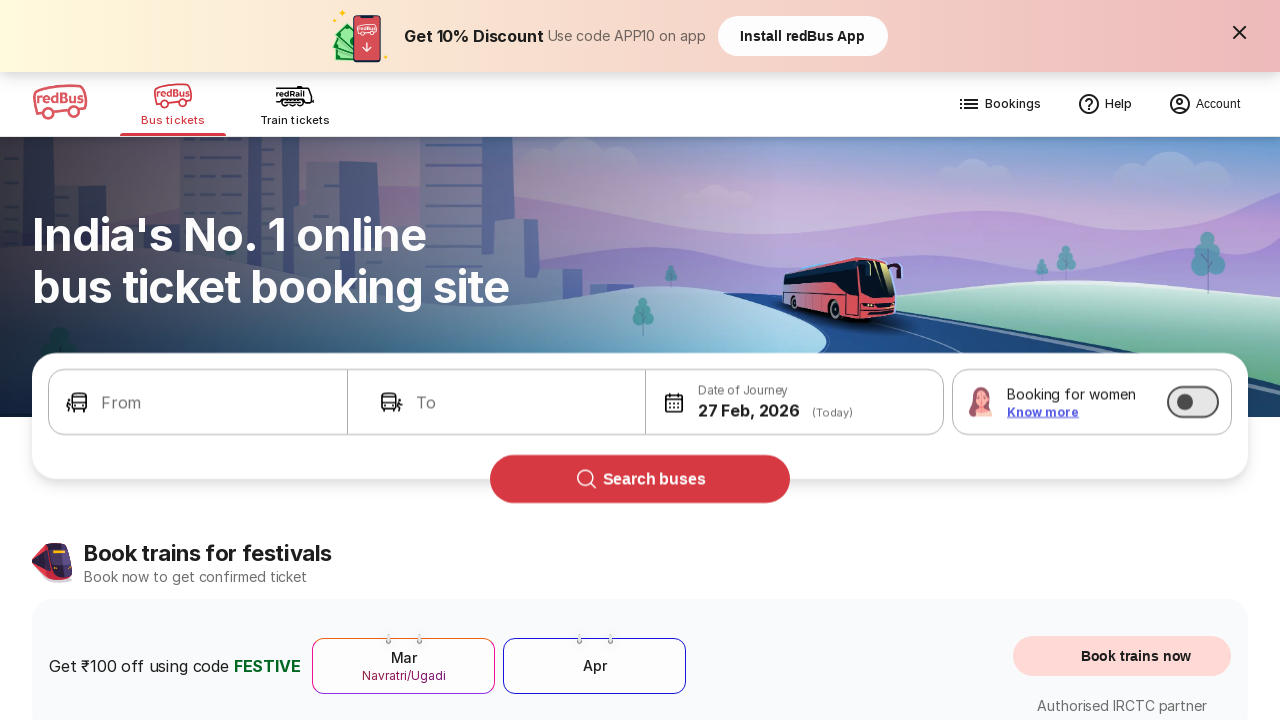

Verified page loaded by confirming body element is present
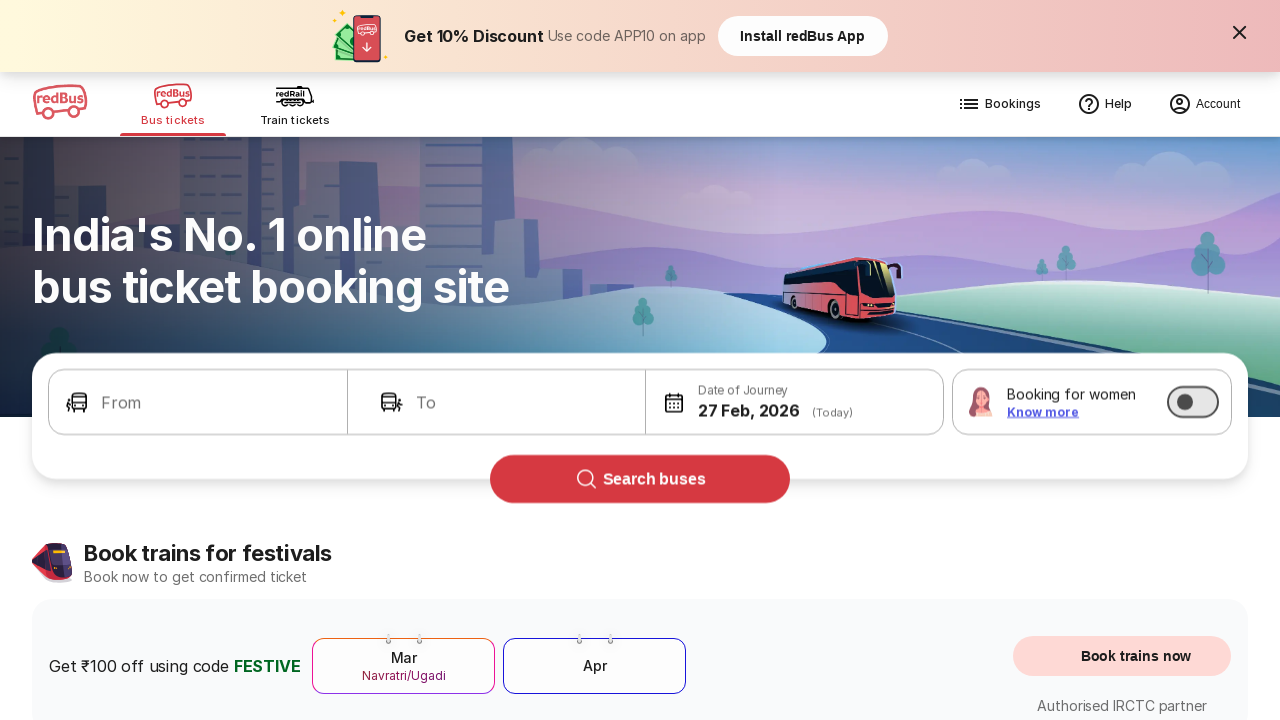

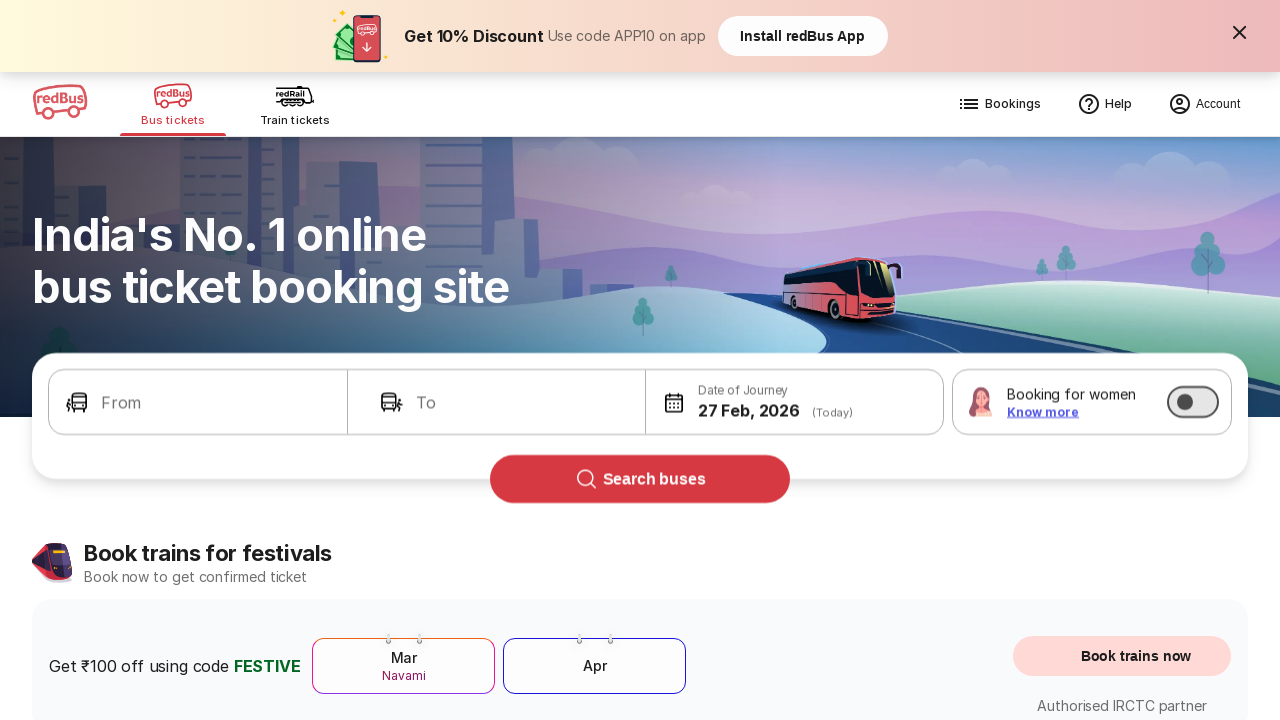